Navigates to Brave browser's Portuguese homepage and clicks the download button

Starting URL: https://brave.com/pt-br/

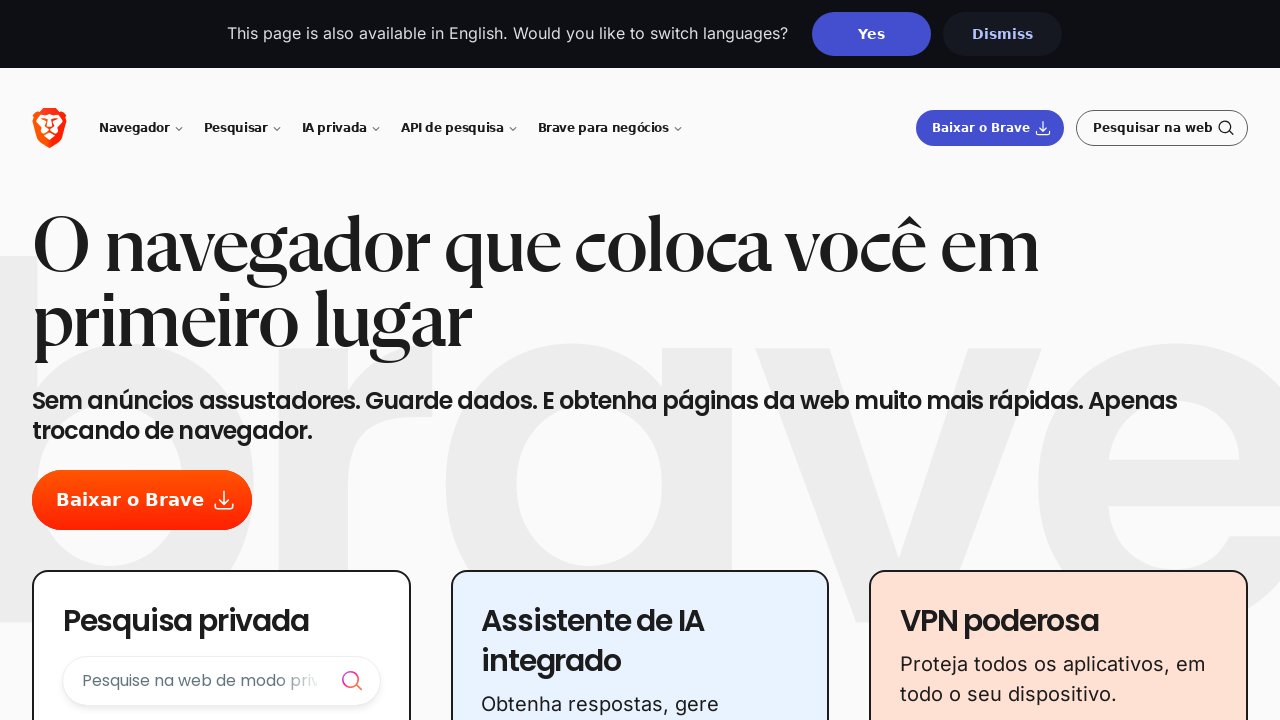

Navigated to Brave browser Portuguese homepage
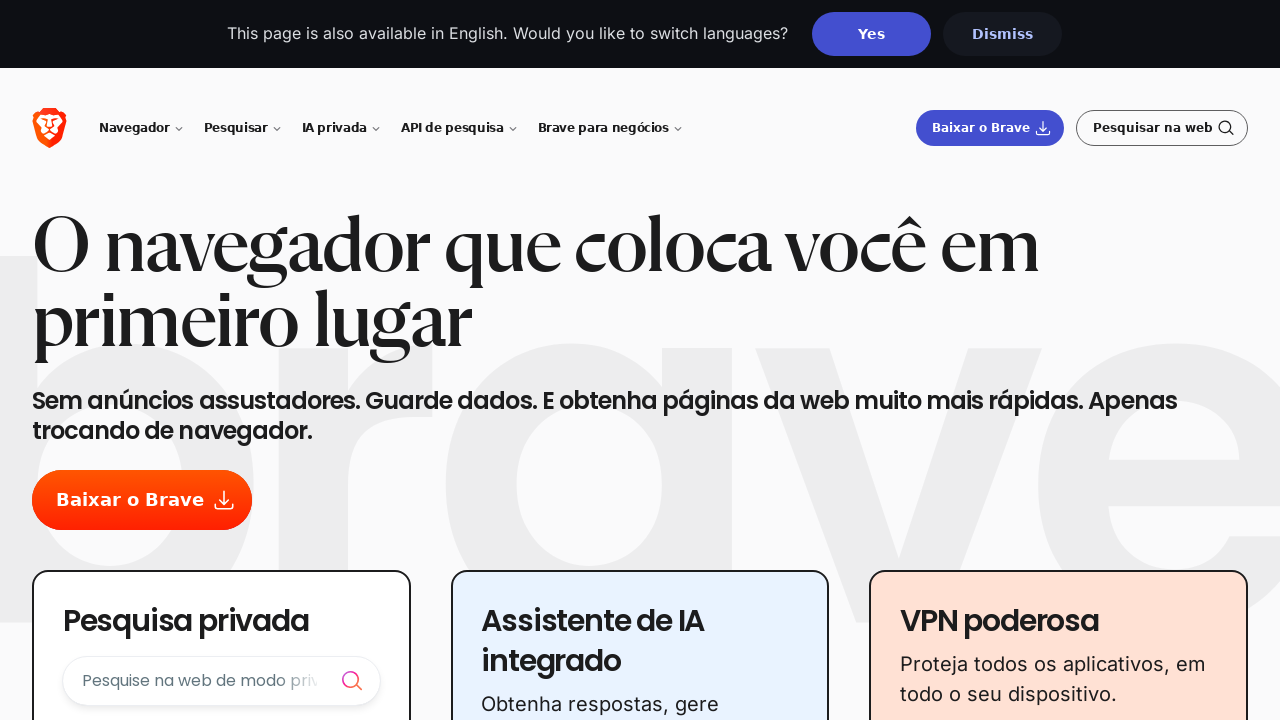

Clicked the download button in hero section at (142, 500) on #home-download-button-hero
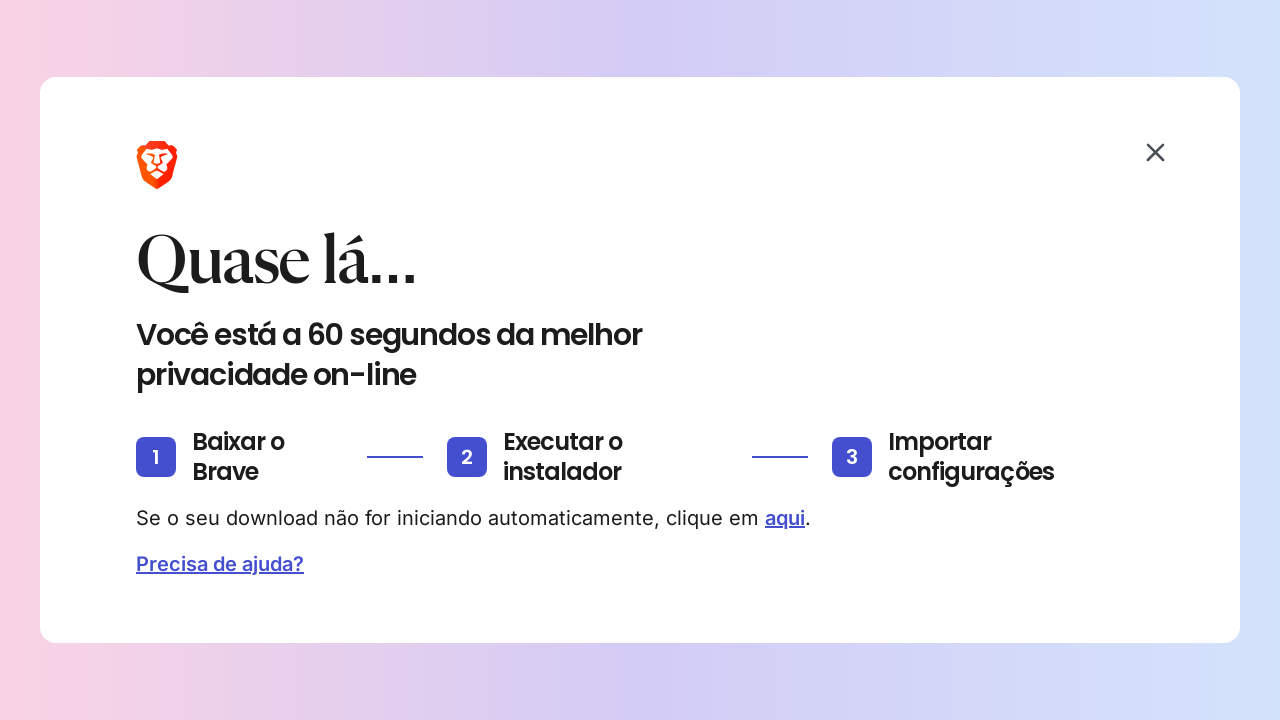

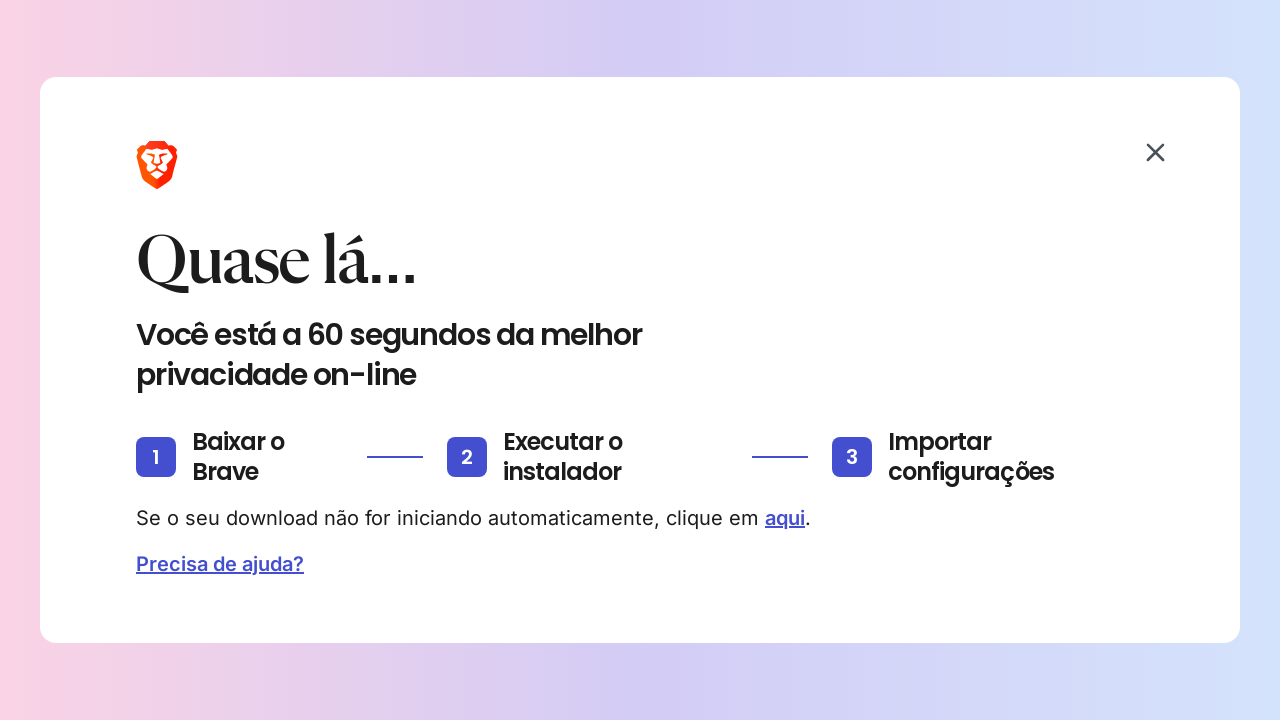